Tests file upload functionality by selecting a file using the file input element on a test page

Starting URL: https://testpages.eviltester.com/styled/file-upload-test.html

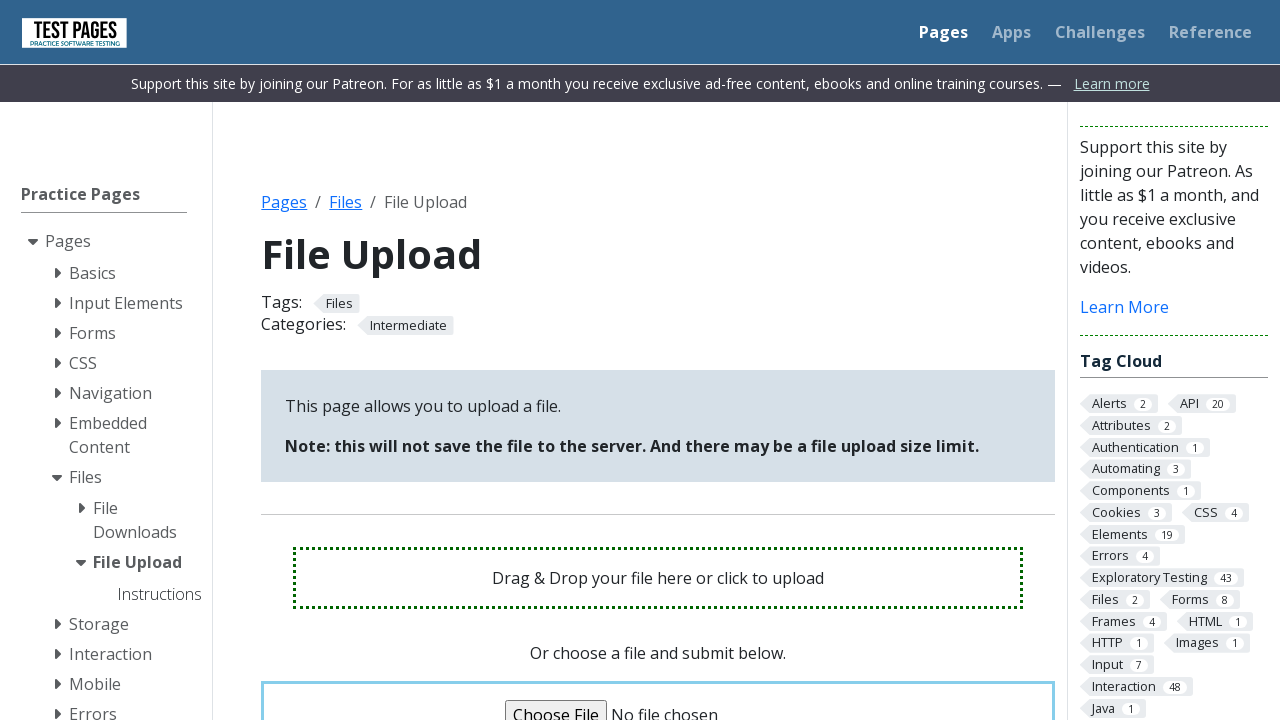

File input element became visible
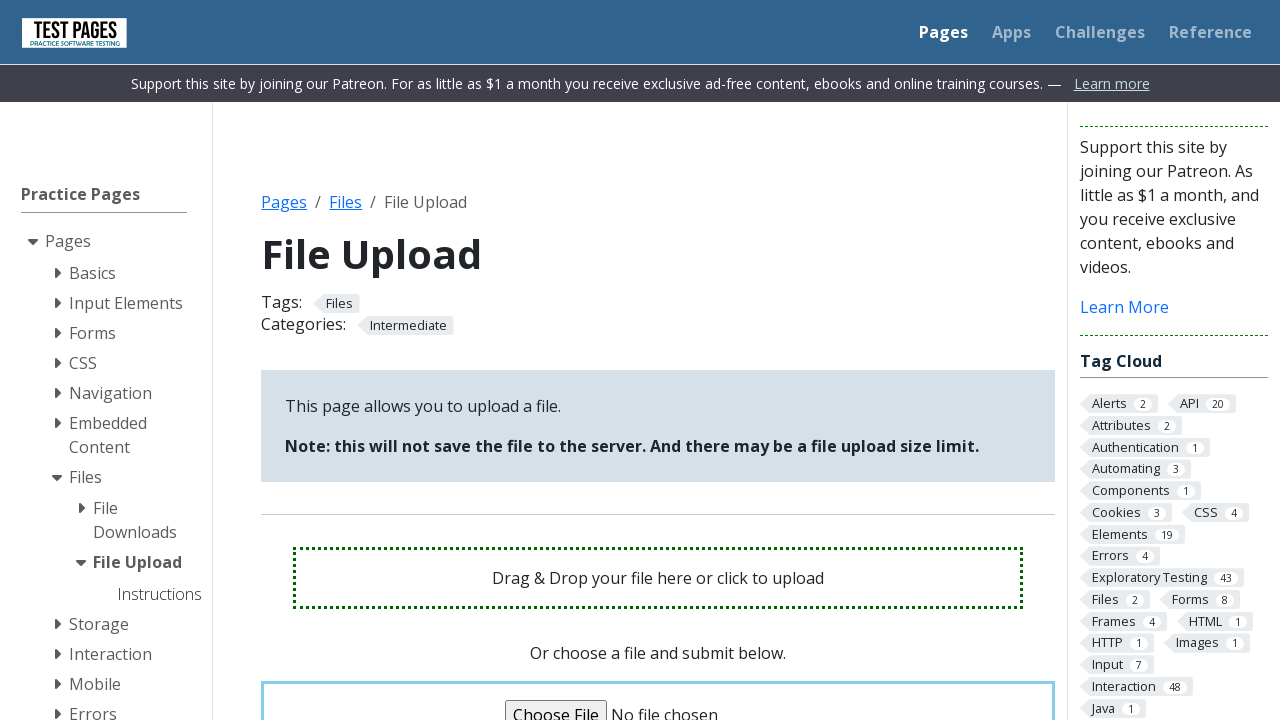

Created temporary test file with content
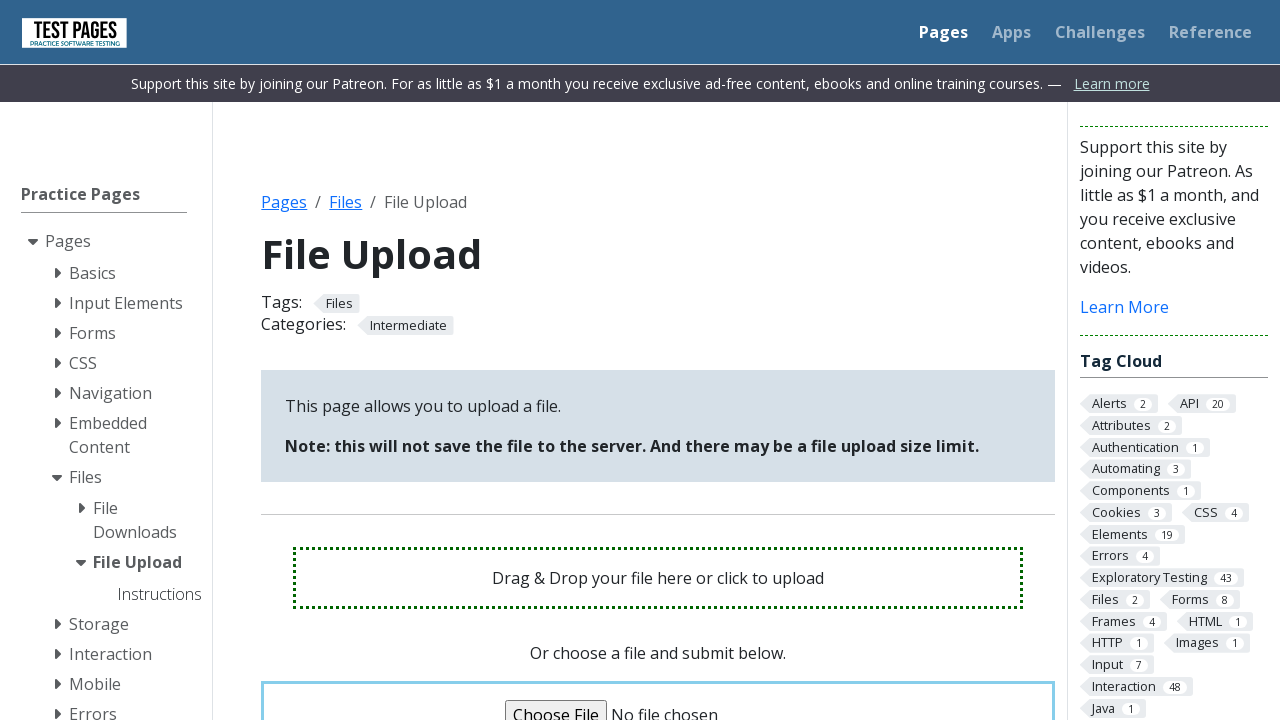

File uploaded using set_input_files method
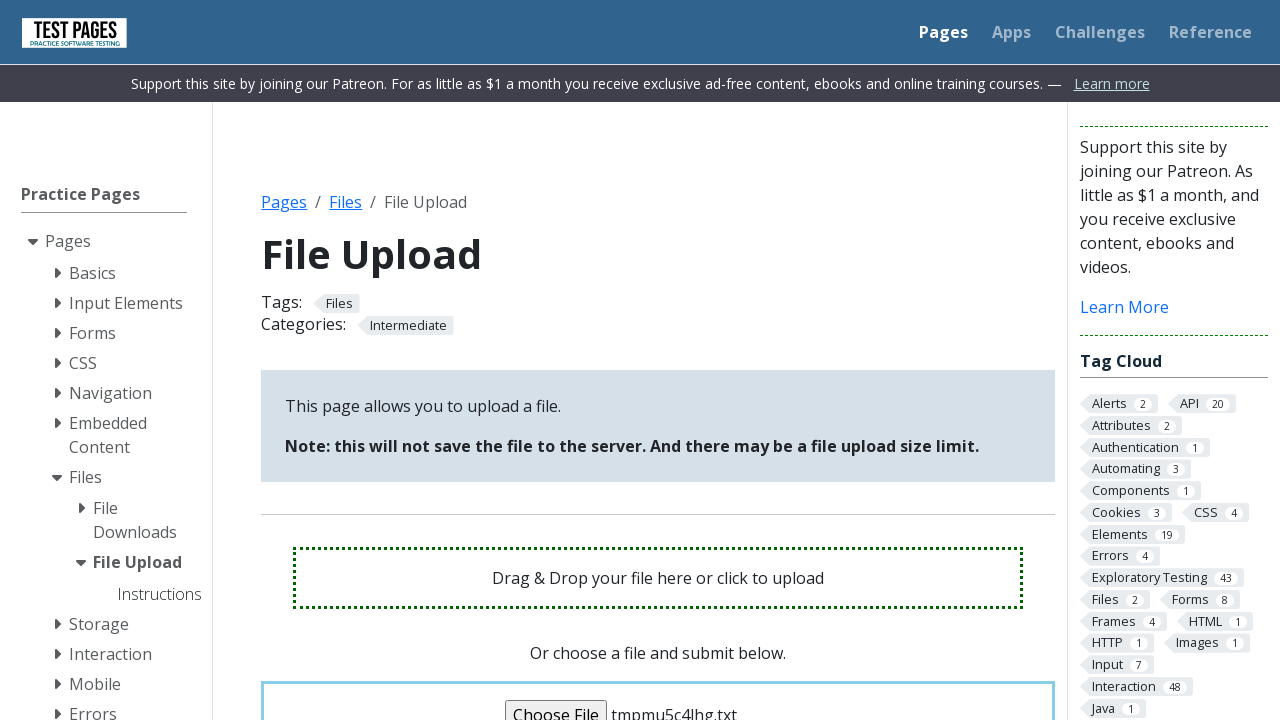

Cleaned up temporary test file
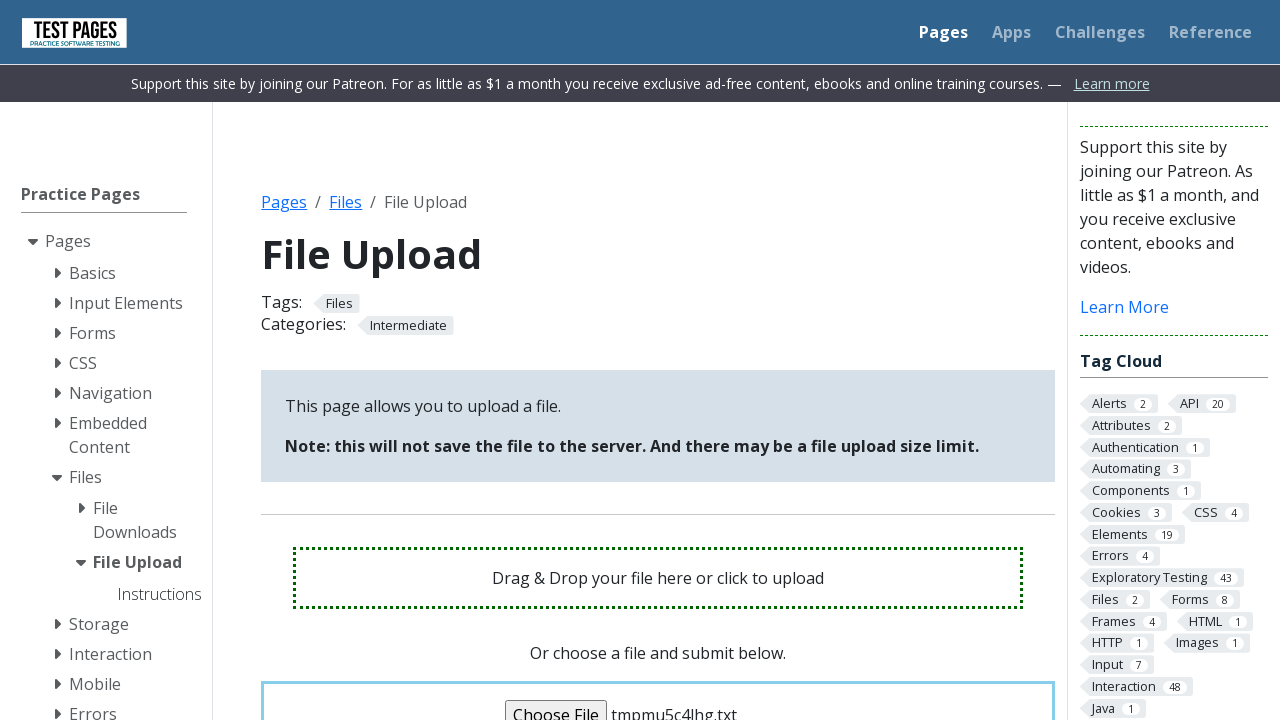

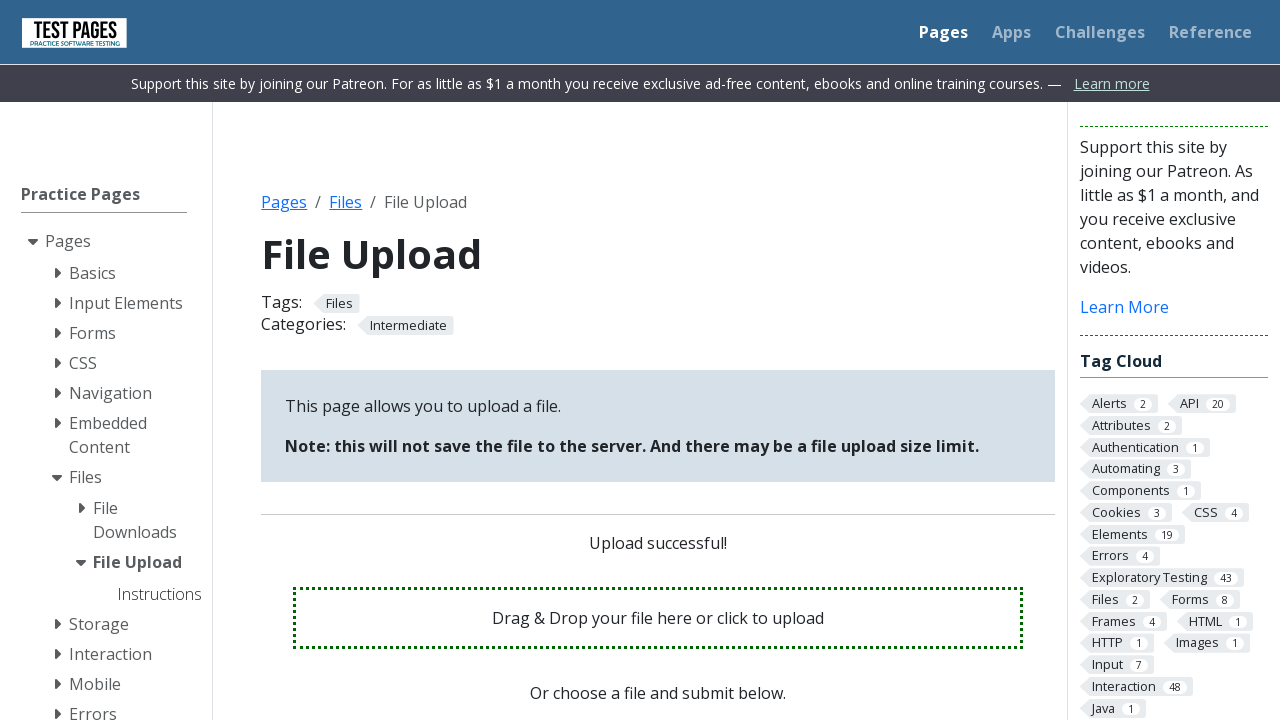